Tests sorting the Due column in ascending order using semantic class locators on the second table with helpful attributes

Starting URL: http://the-internet.herokuapp.com/tables

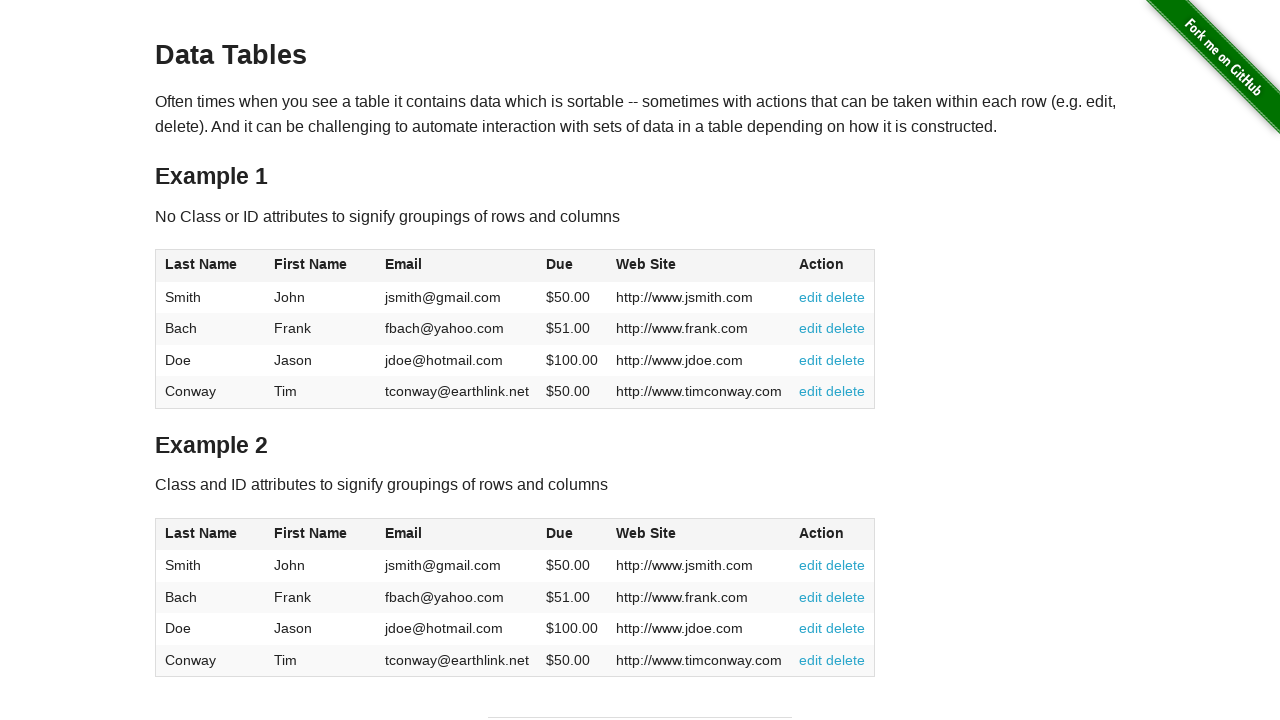

Clicked the Due column header in the second table to sort at (560, 533) on #table2 thead .dues
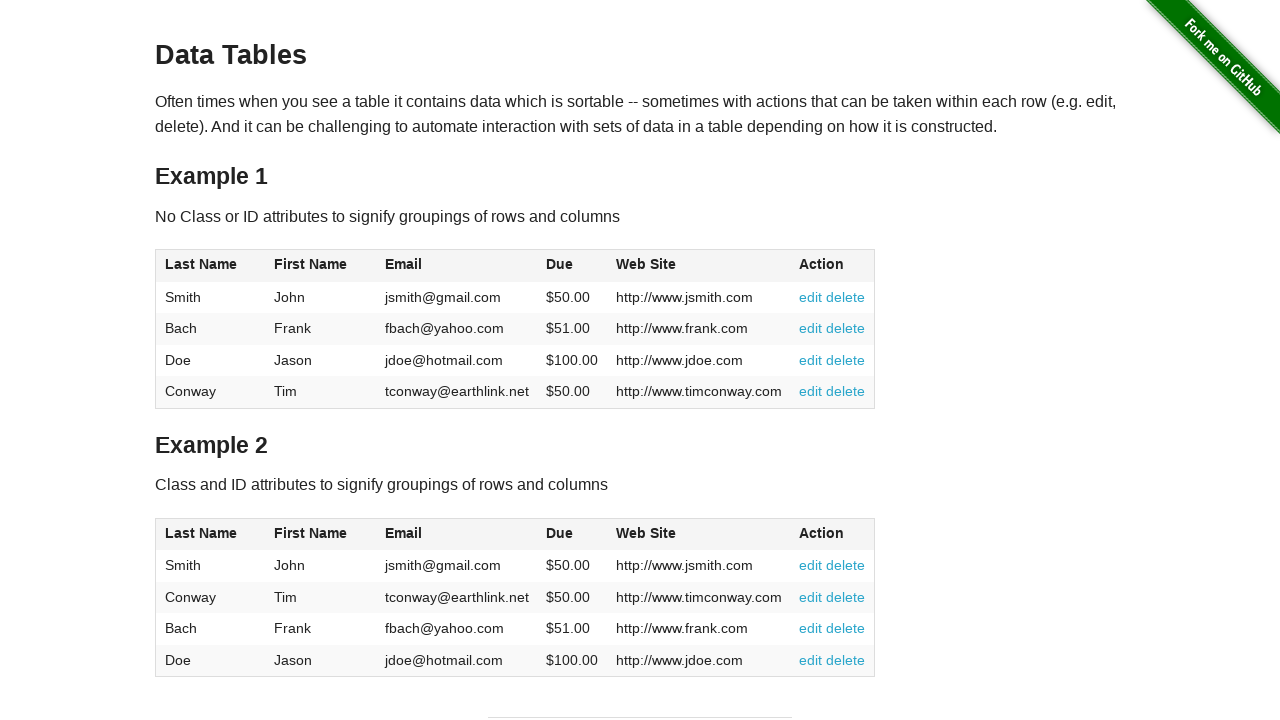

Verified the Due column data is present after sorting in ascending order
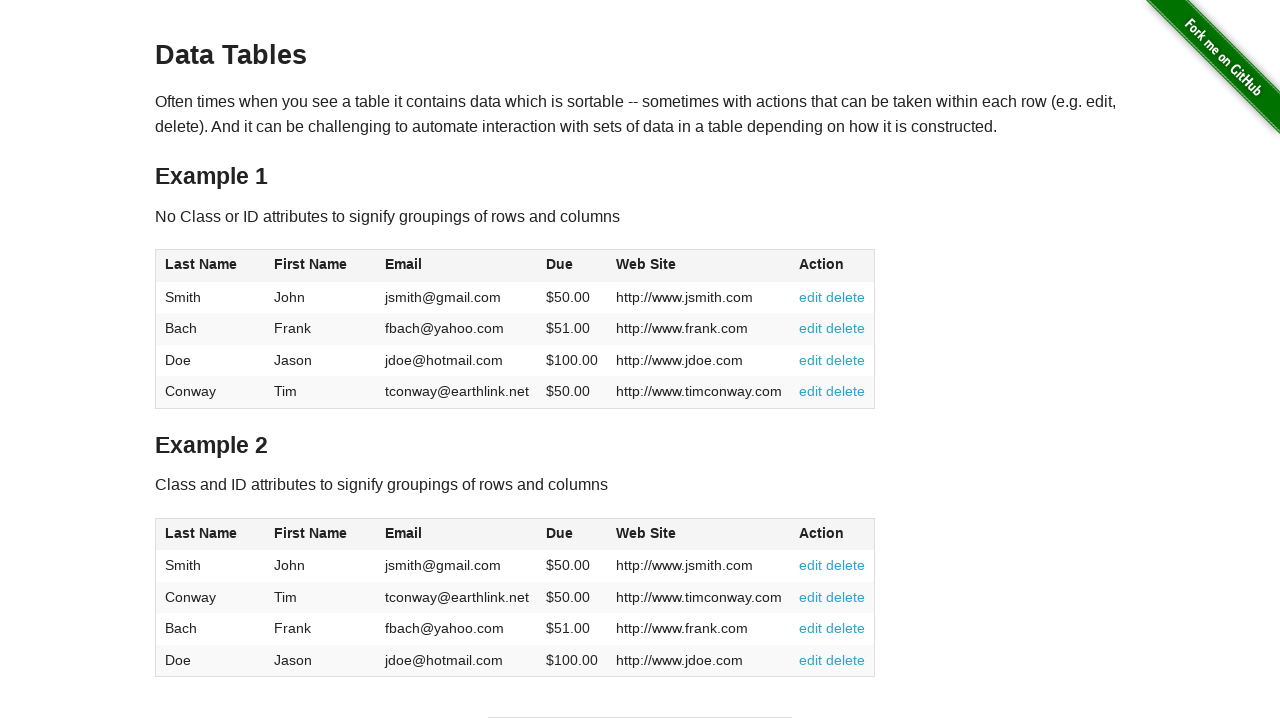

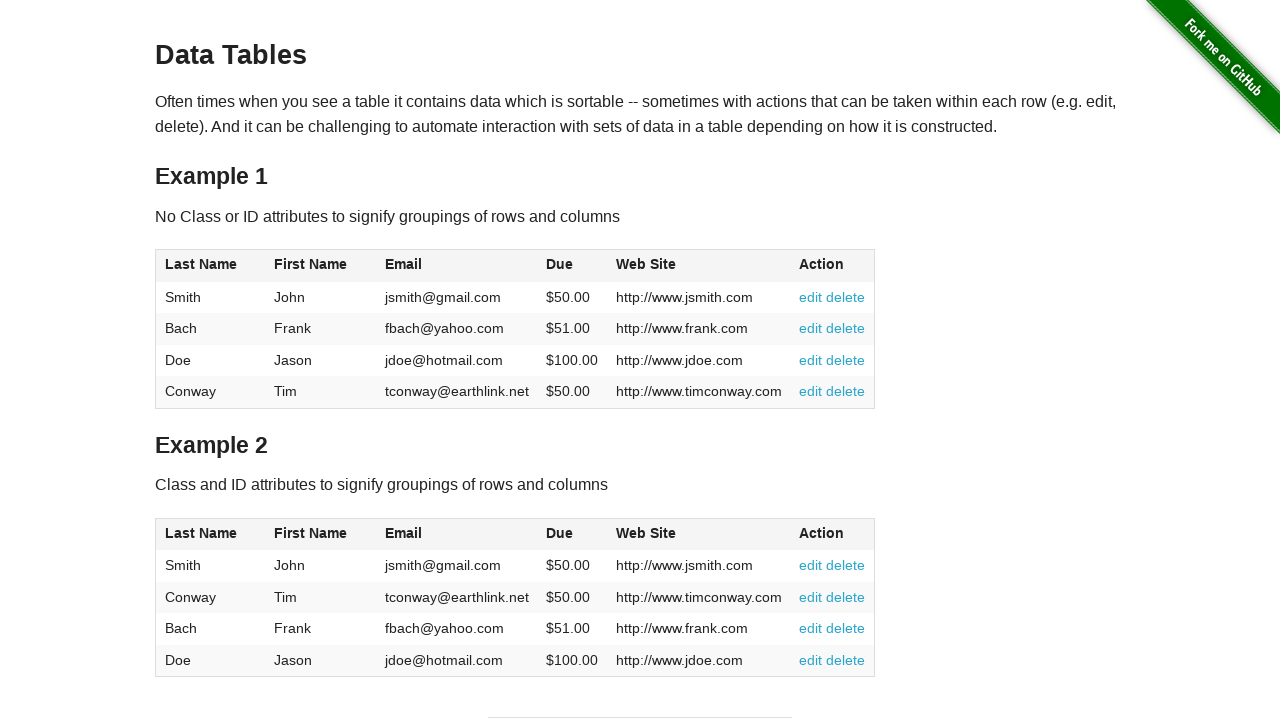